Navigates to a Selenium practice page and locates a specific cell in a web table (row 3, column 3) to verify table element accessibility

Starting URL: https://www.techlistic.com/p/demo-selenium-practice.html

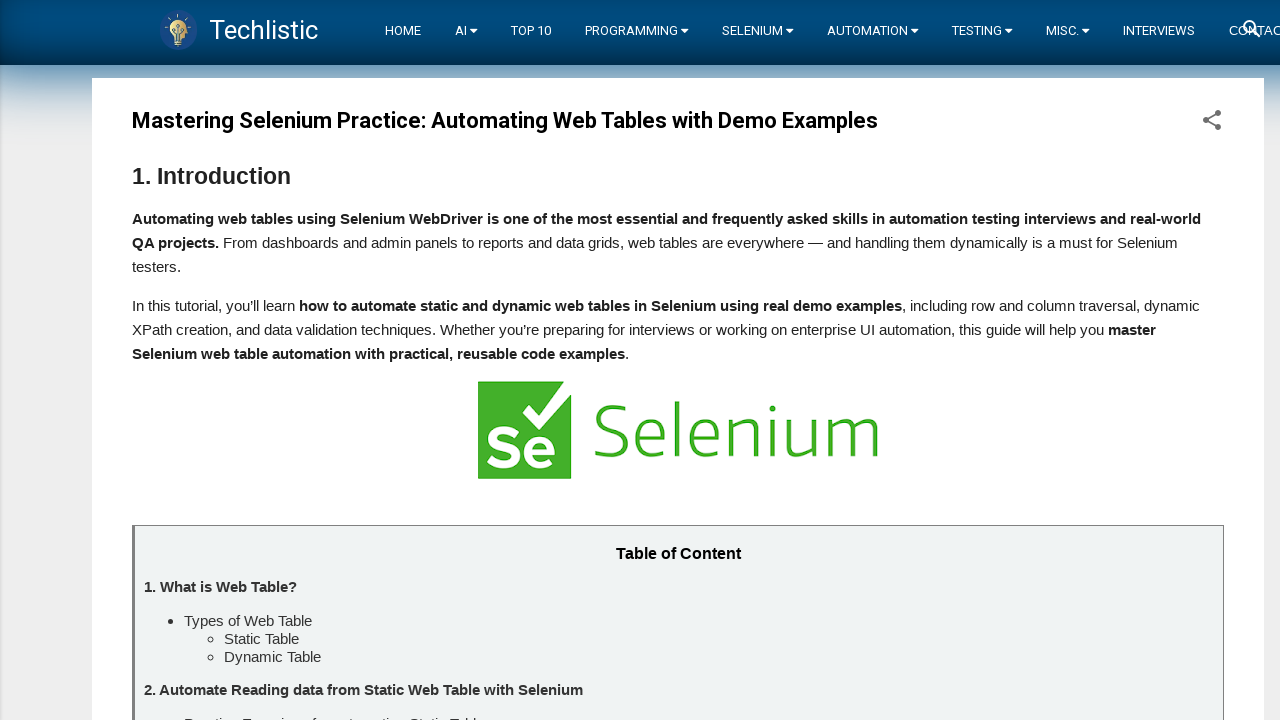

Set viewport size to 1920x1080
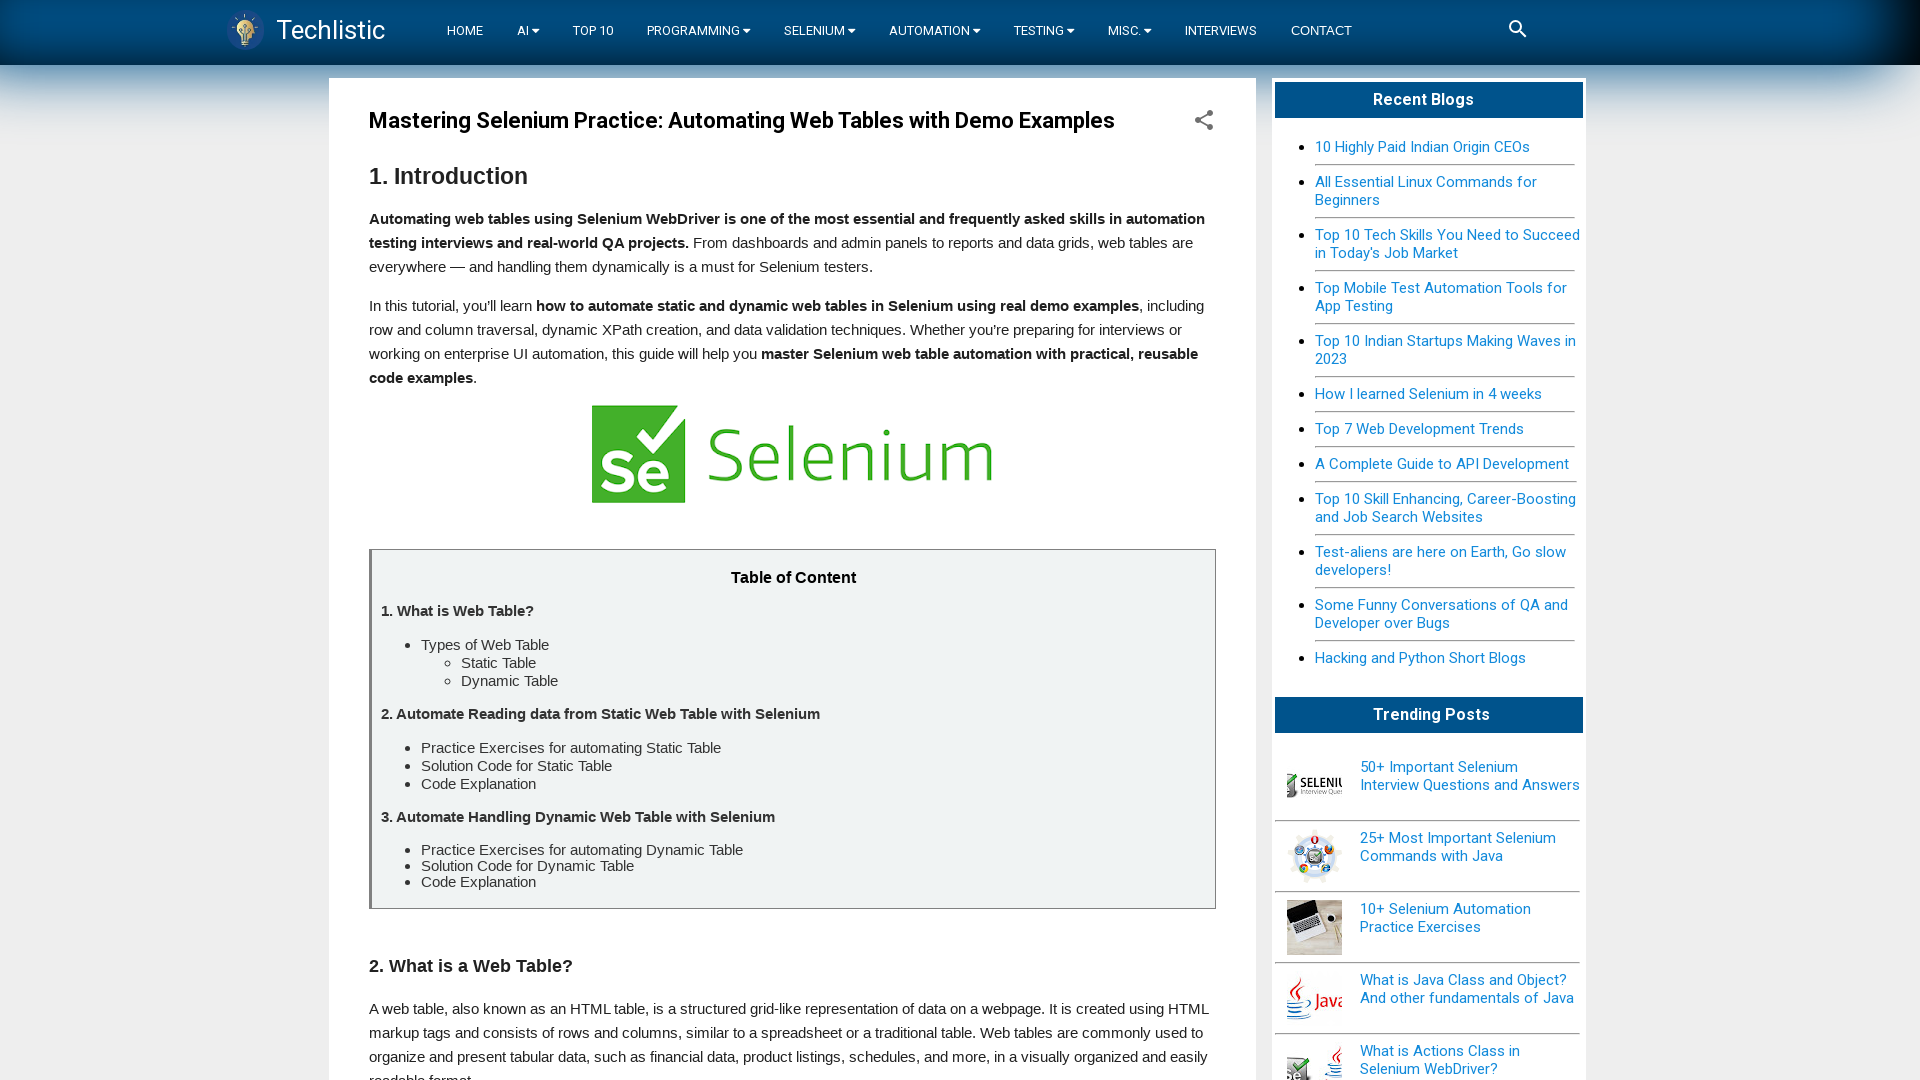

Located table cell at row 3, column 3
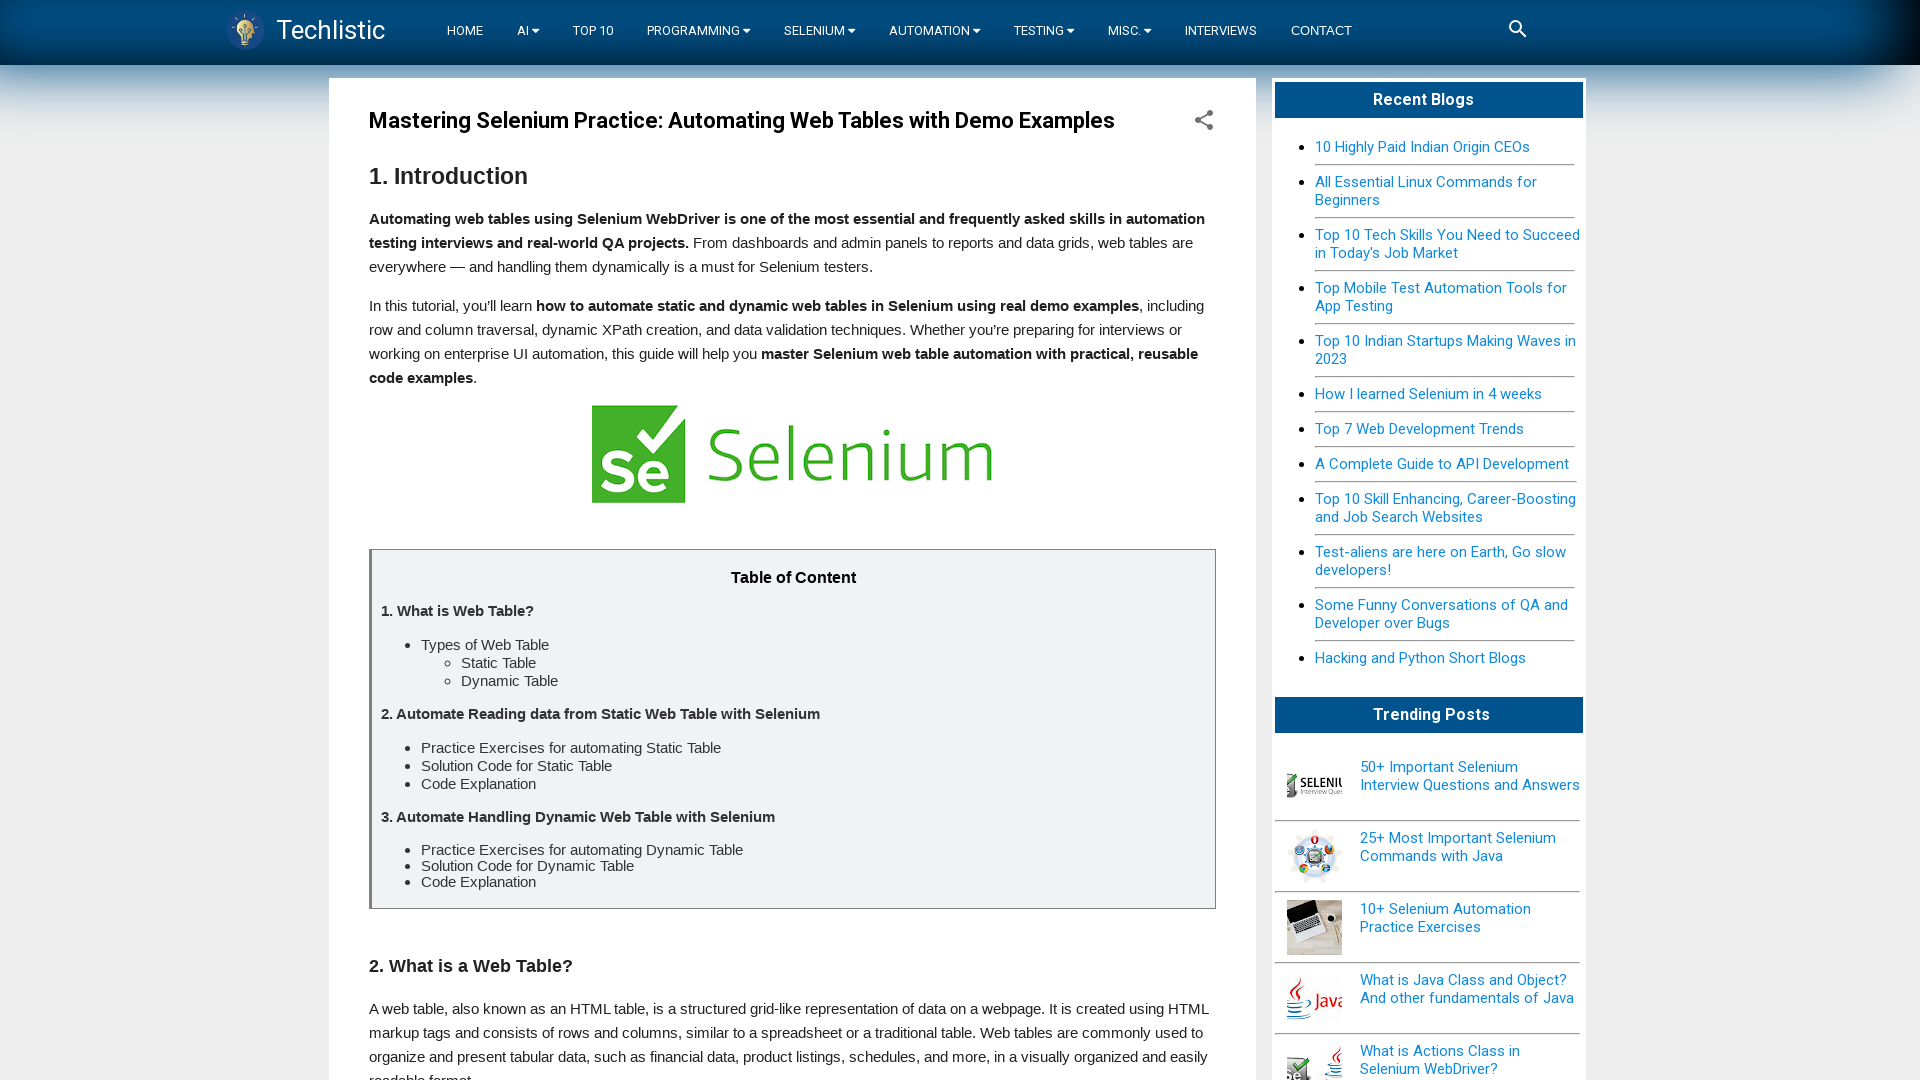

Table cell is visible and ready
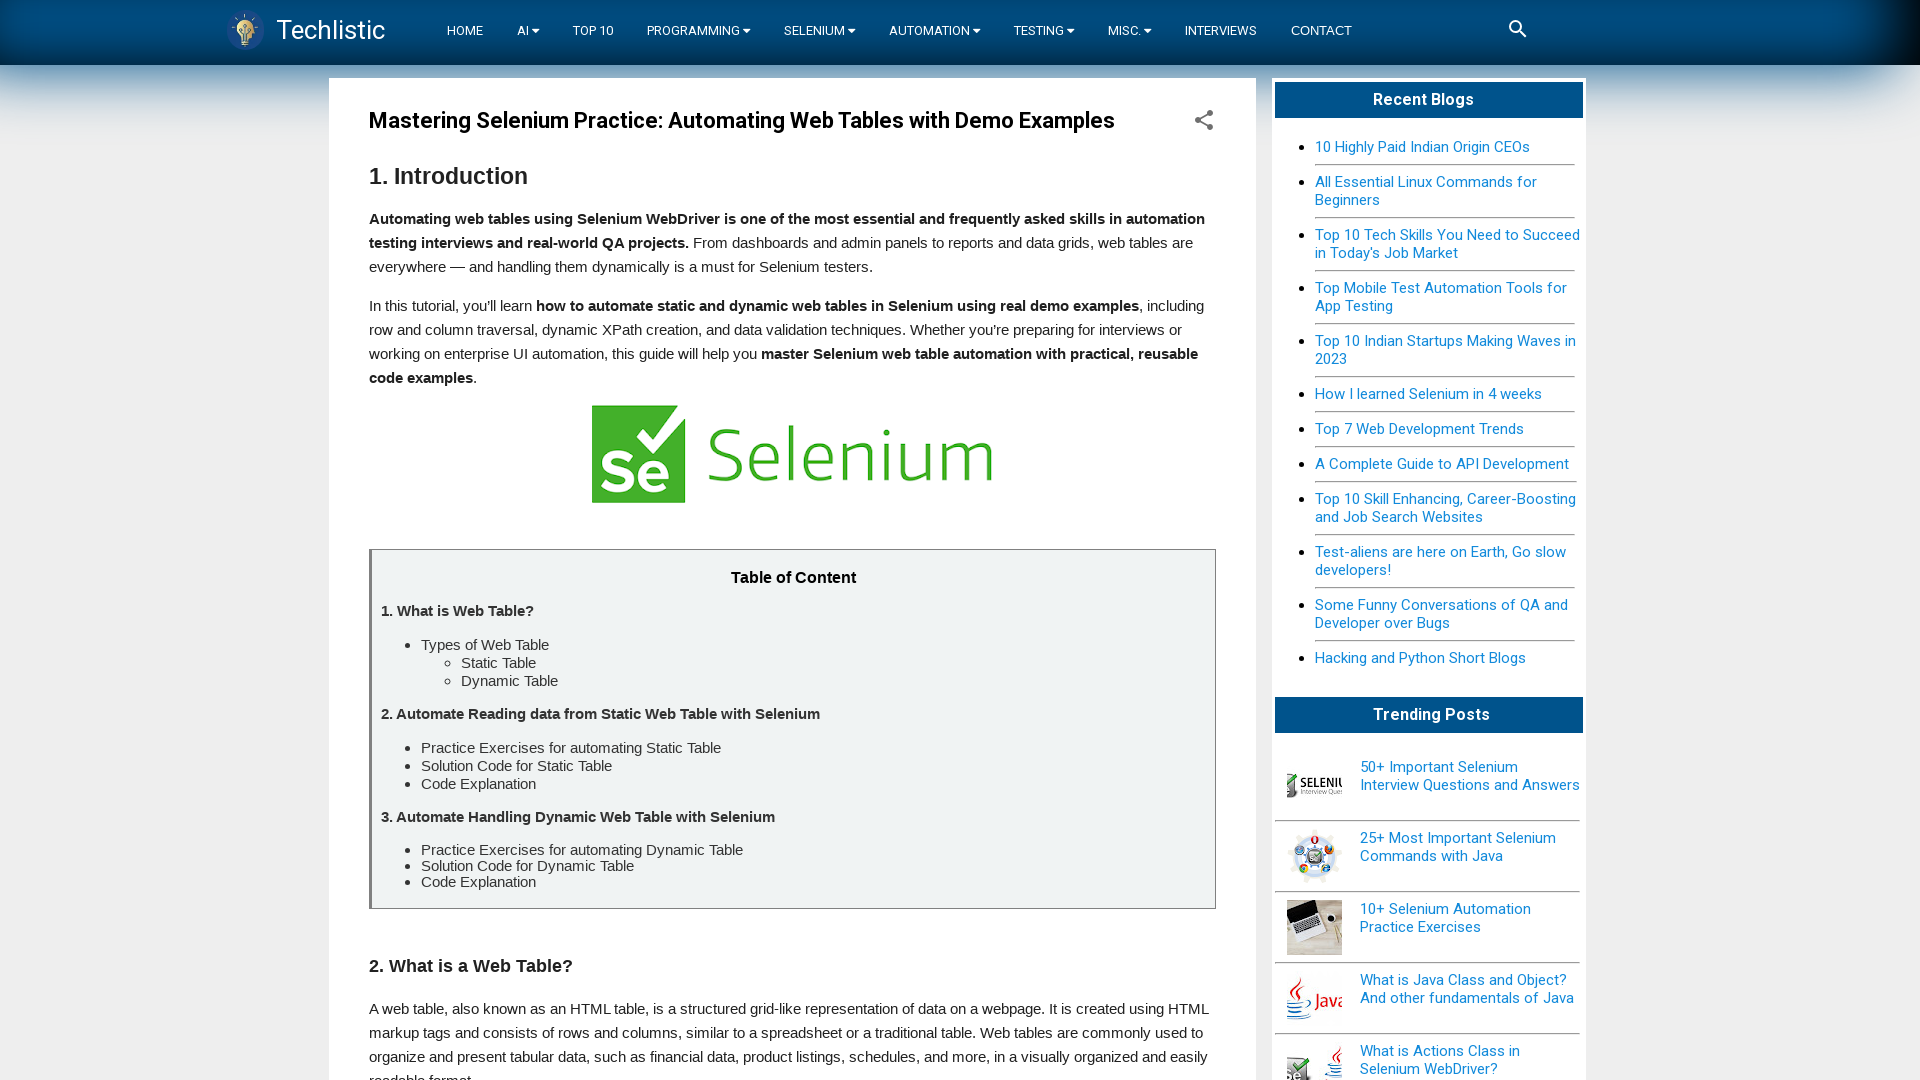

Retrieved cell text content: Mexico
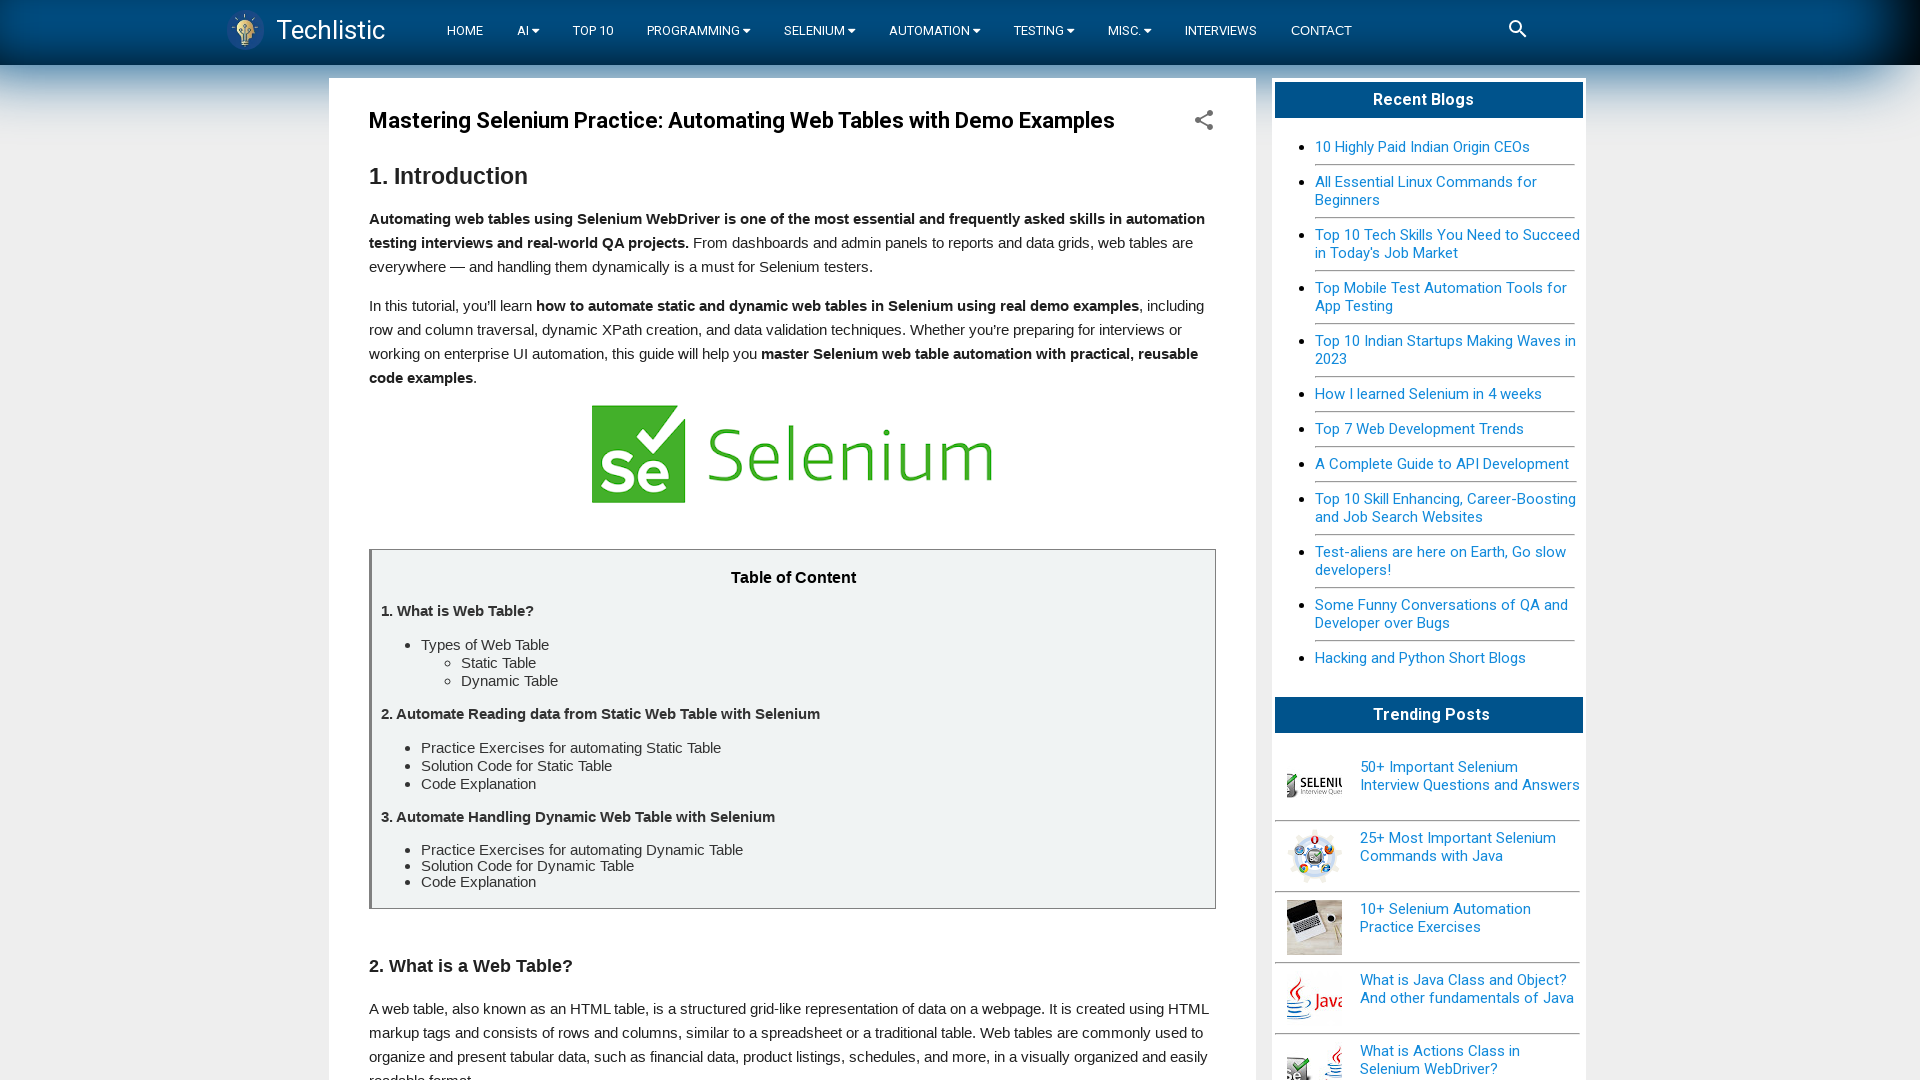

Printed cell text to console: Mexico
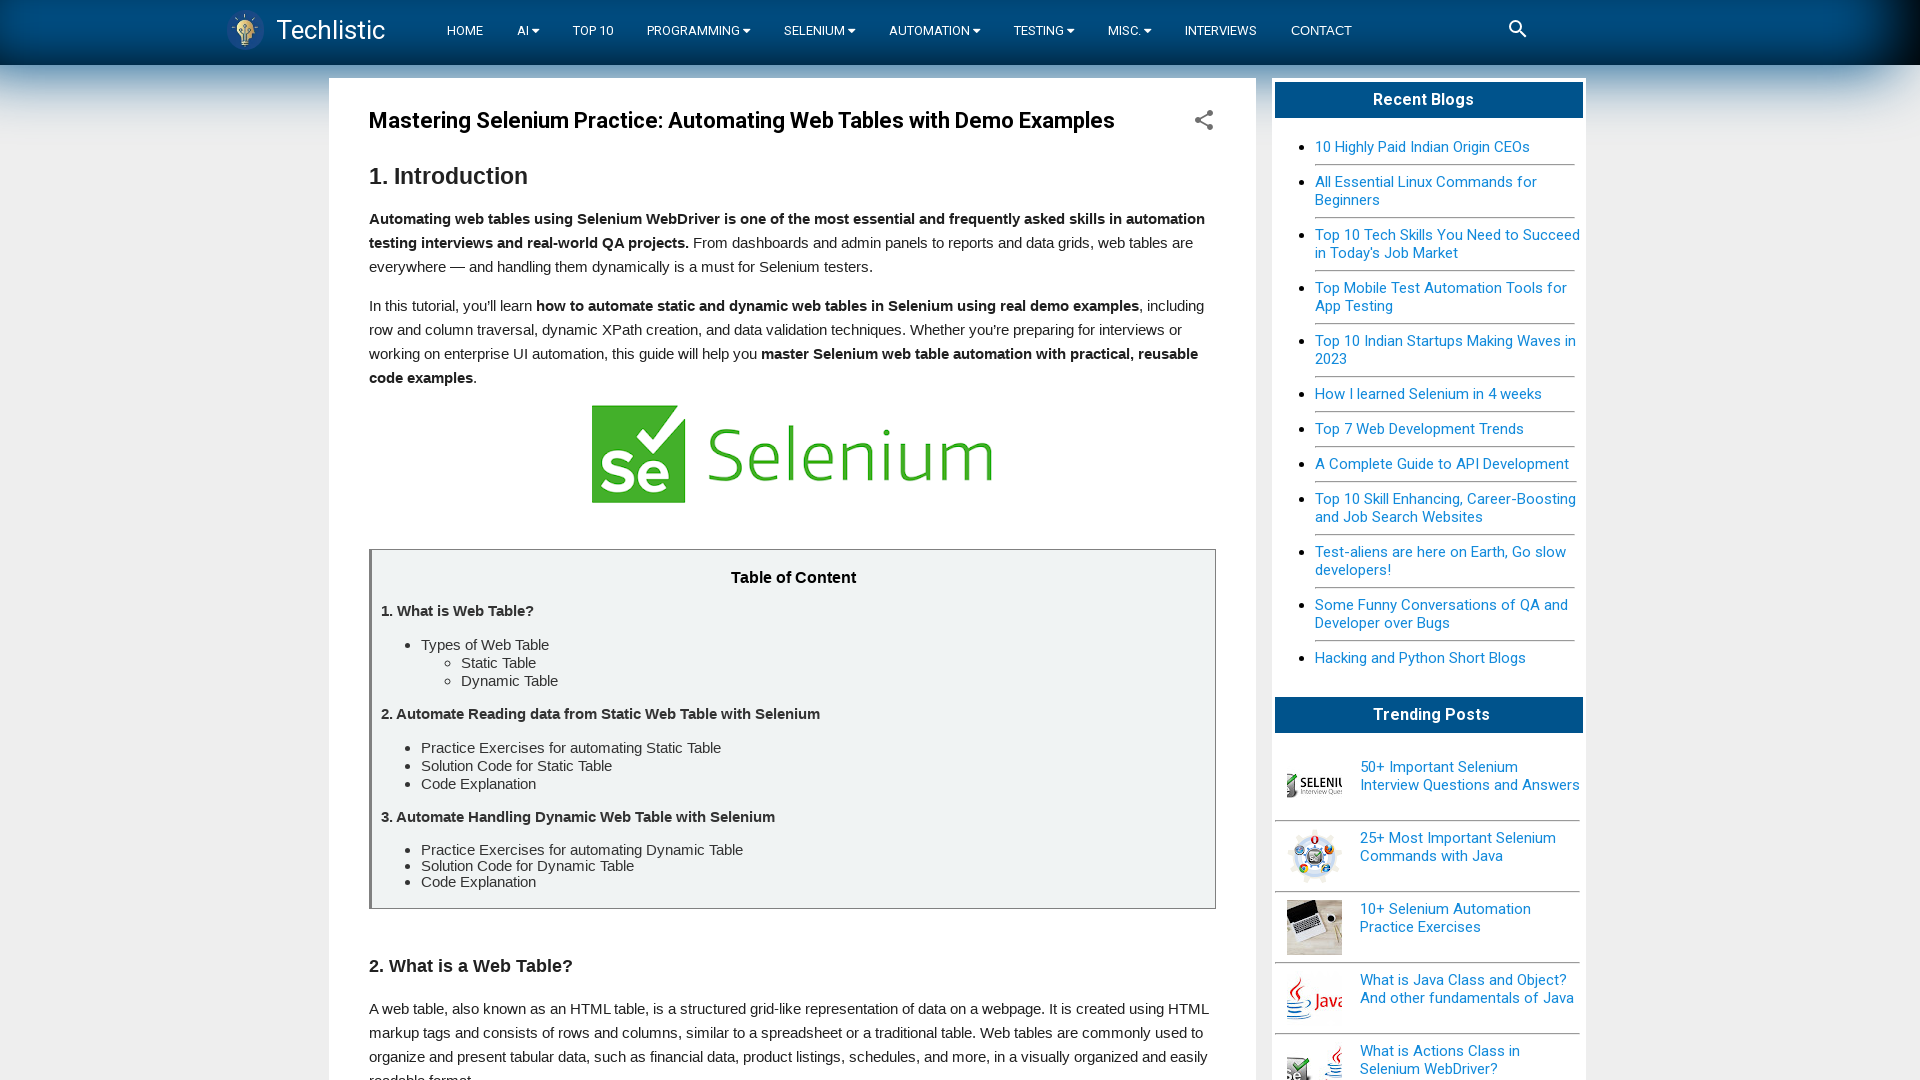

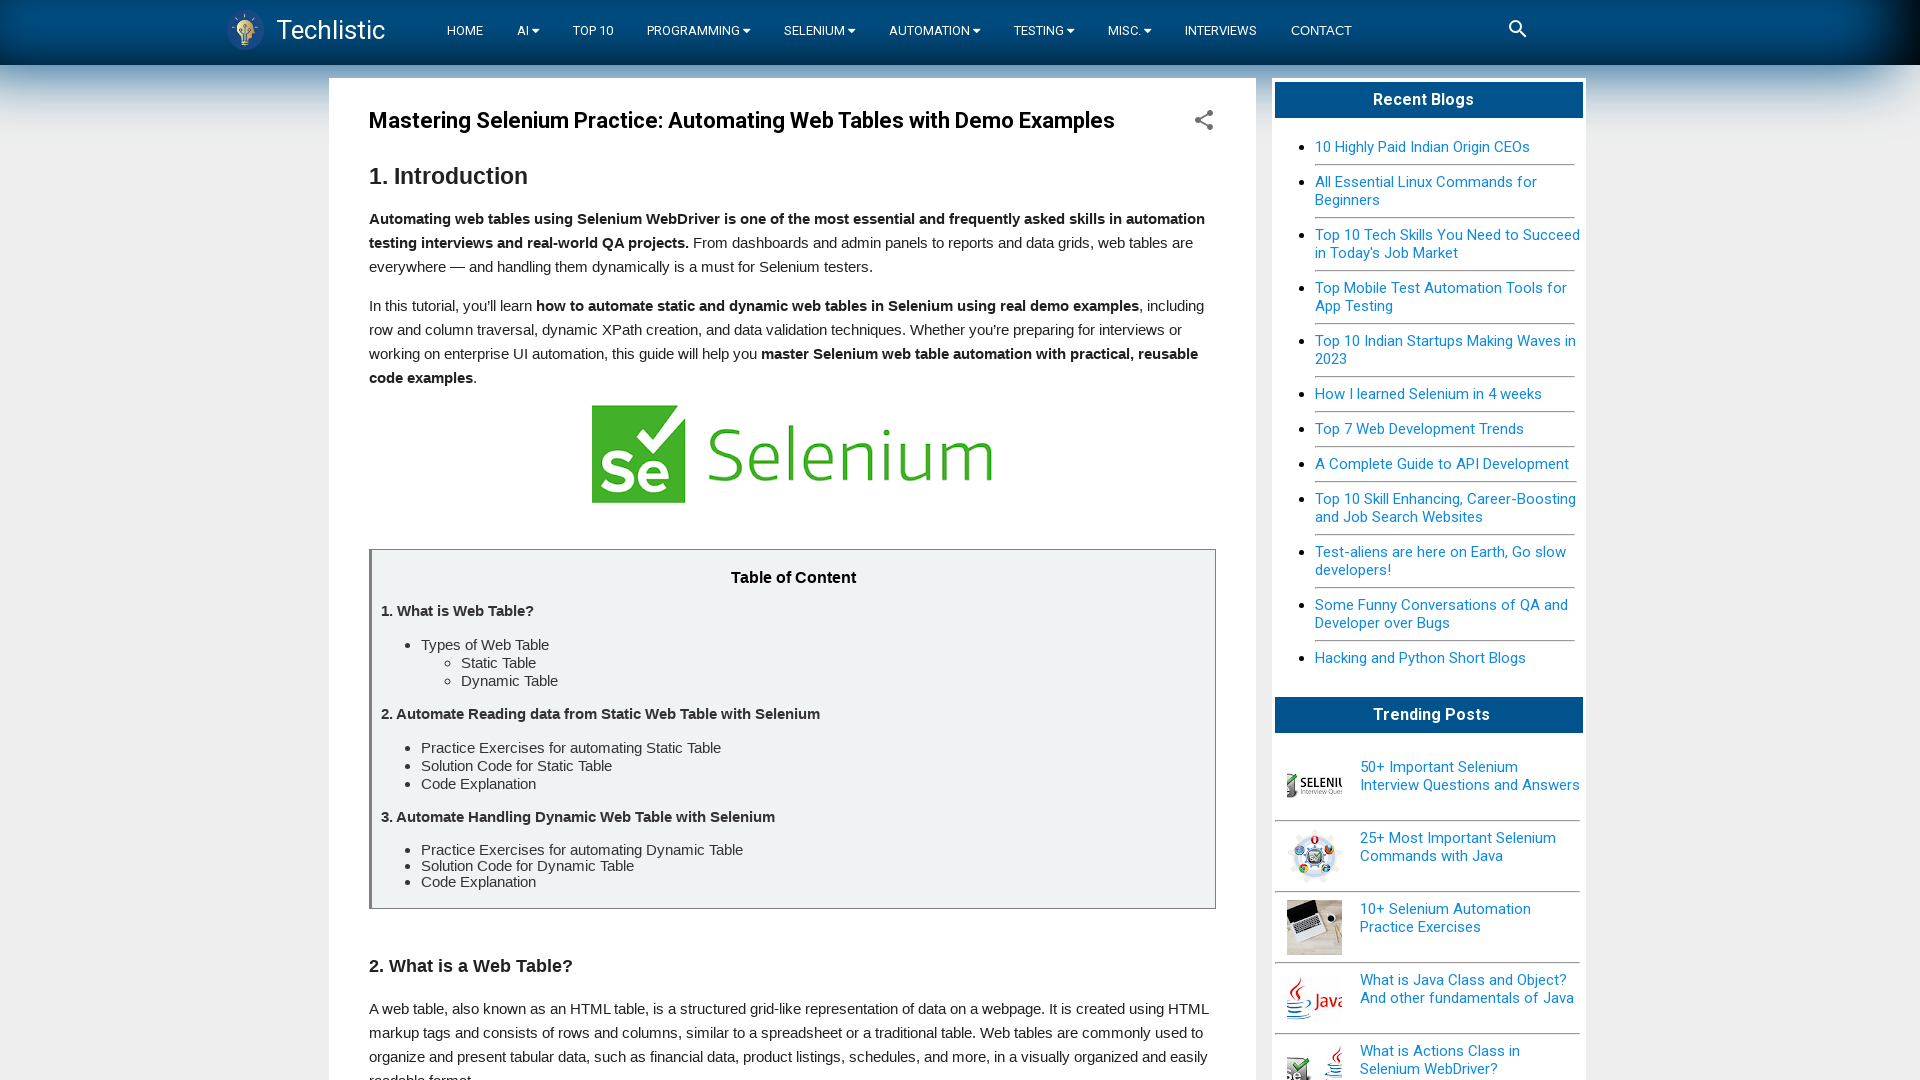